Tests click and hold functionality on an element and verifies the element becomes focused

Starting URL: https://www.selenium.dev/selenium/web/mouse_interaction.html

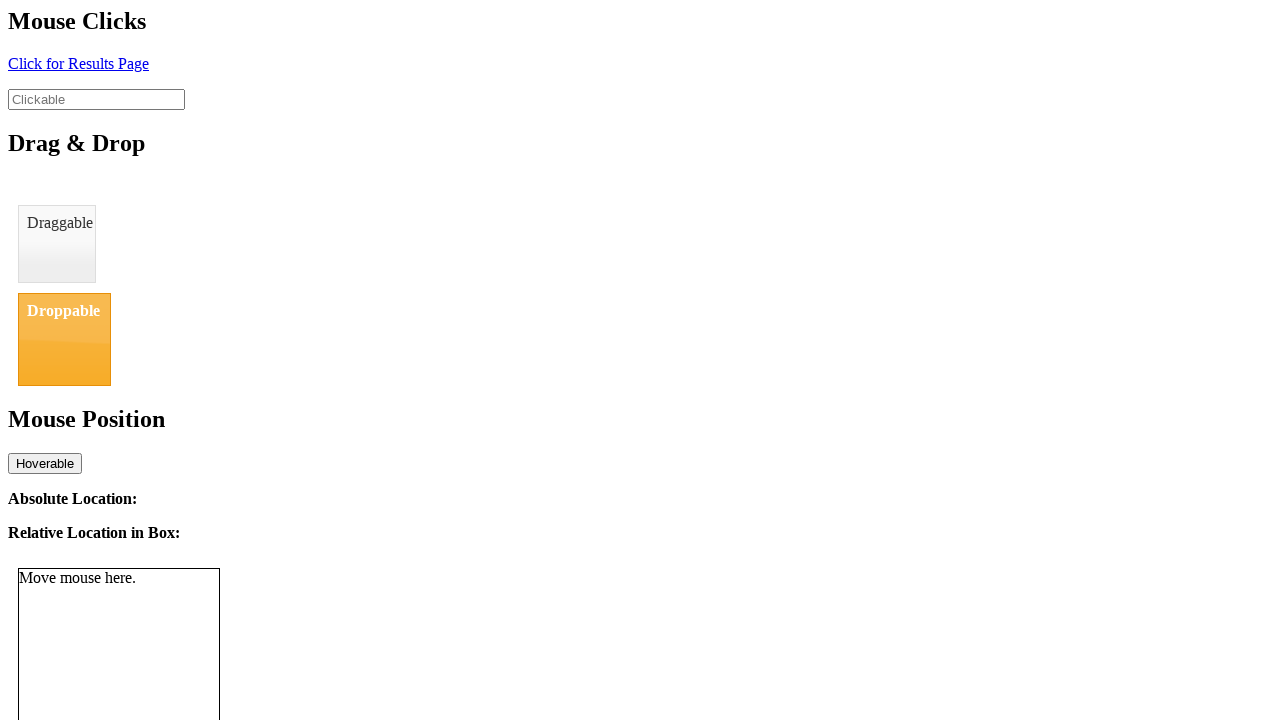

Navigated to mouse interaction test page
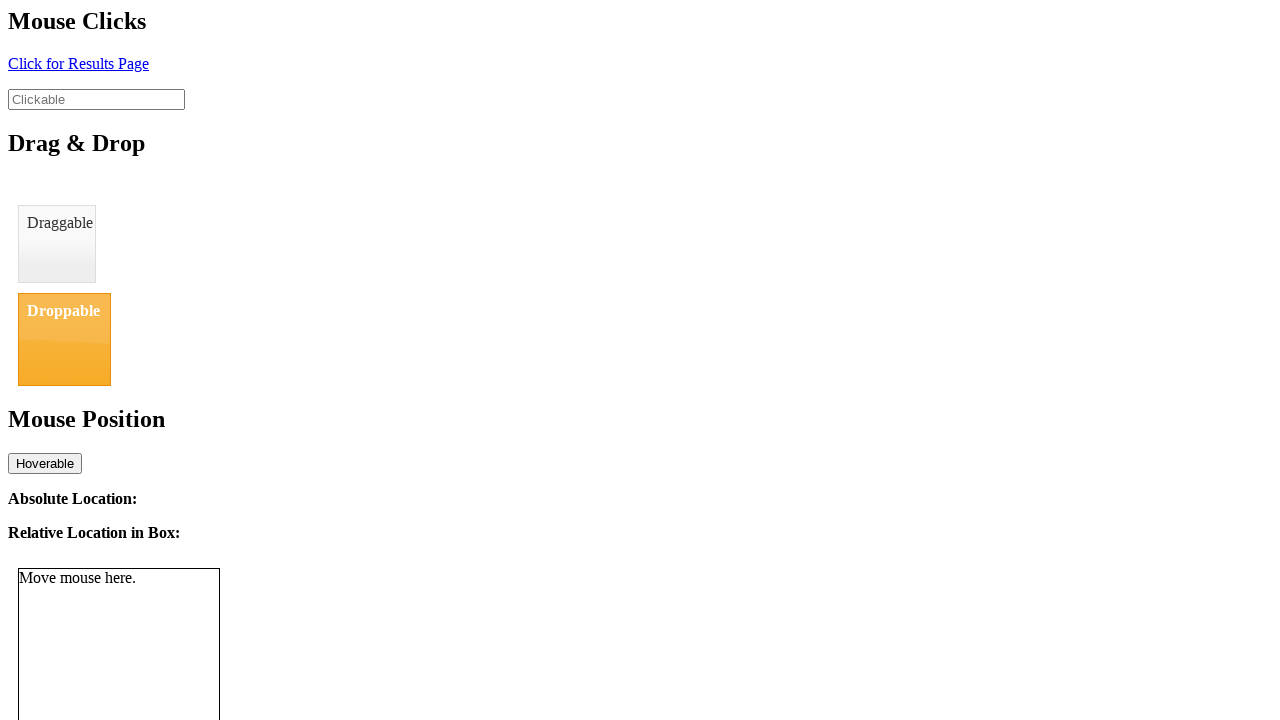

Located the clickable element
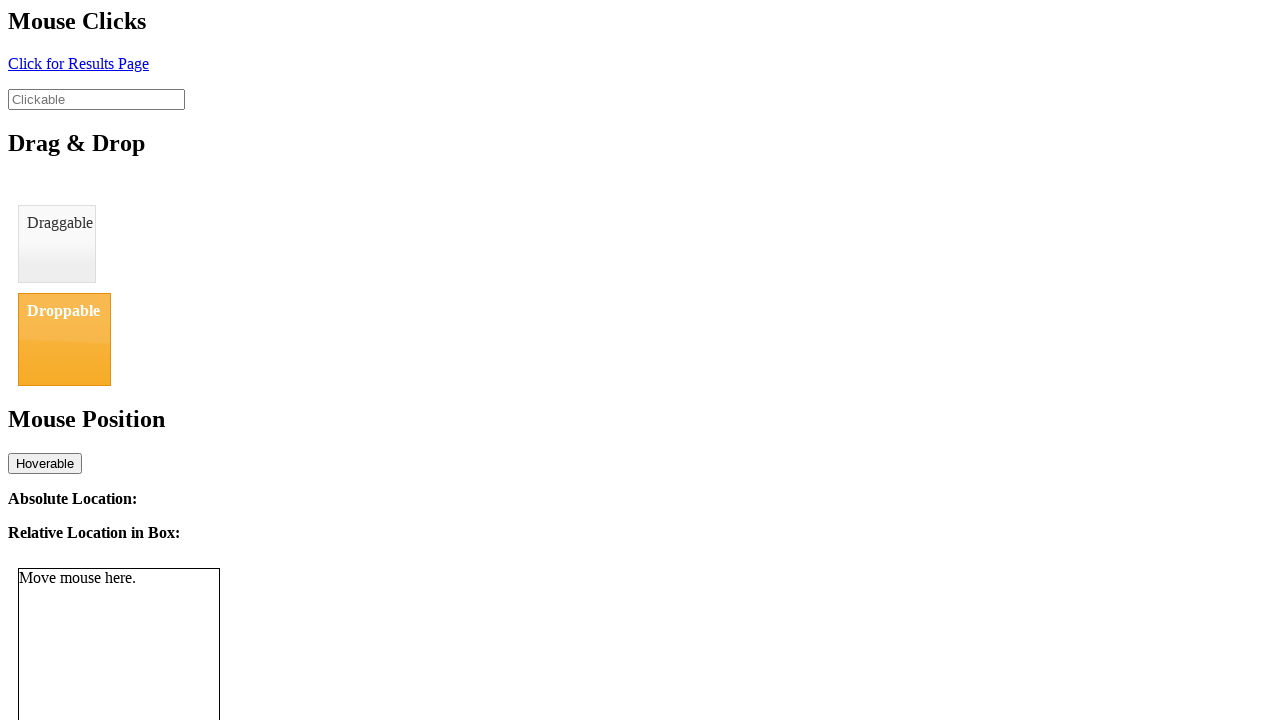

Performed click and hold on element for 1 second at (96, 99) on #clickable
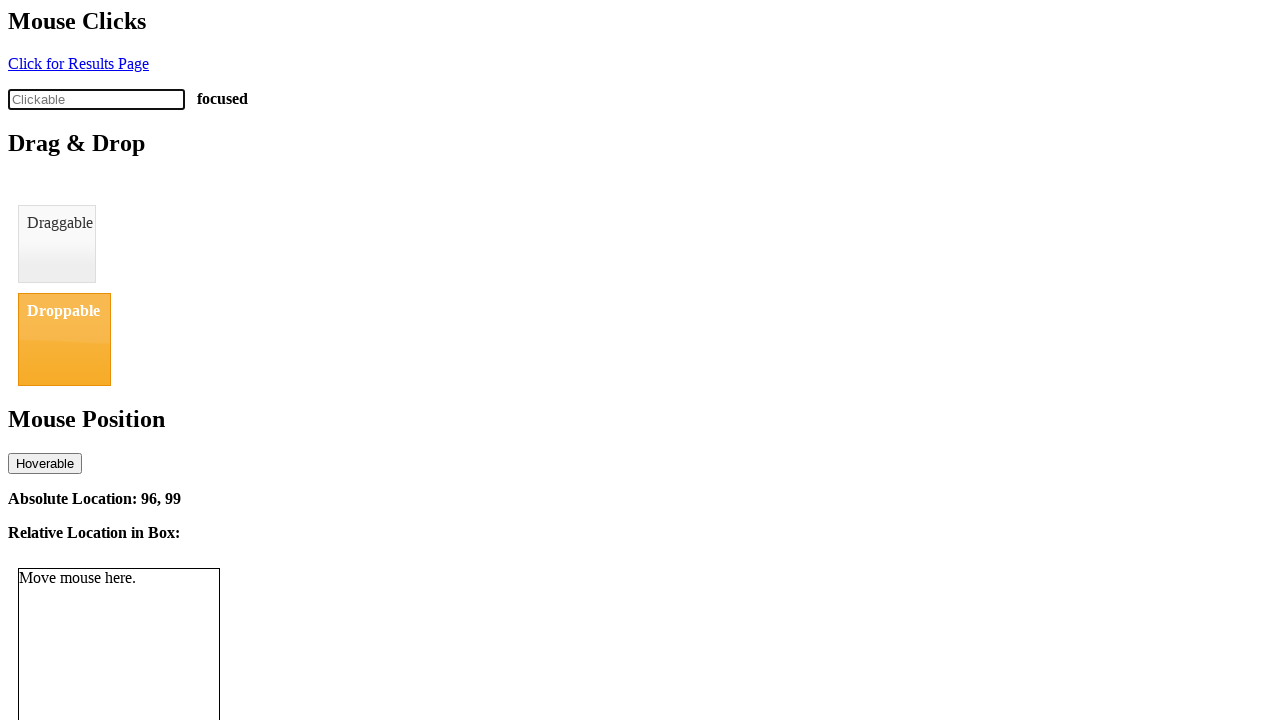

Verified element shows focused status
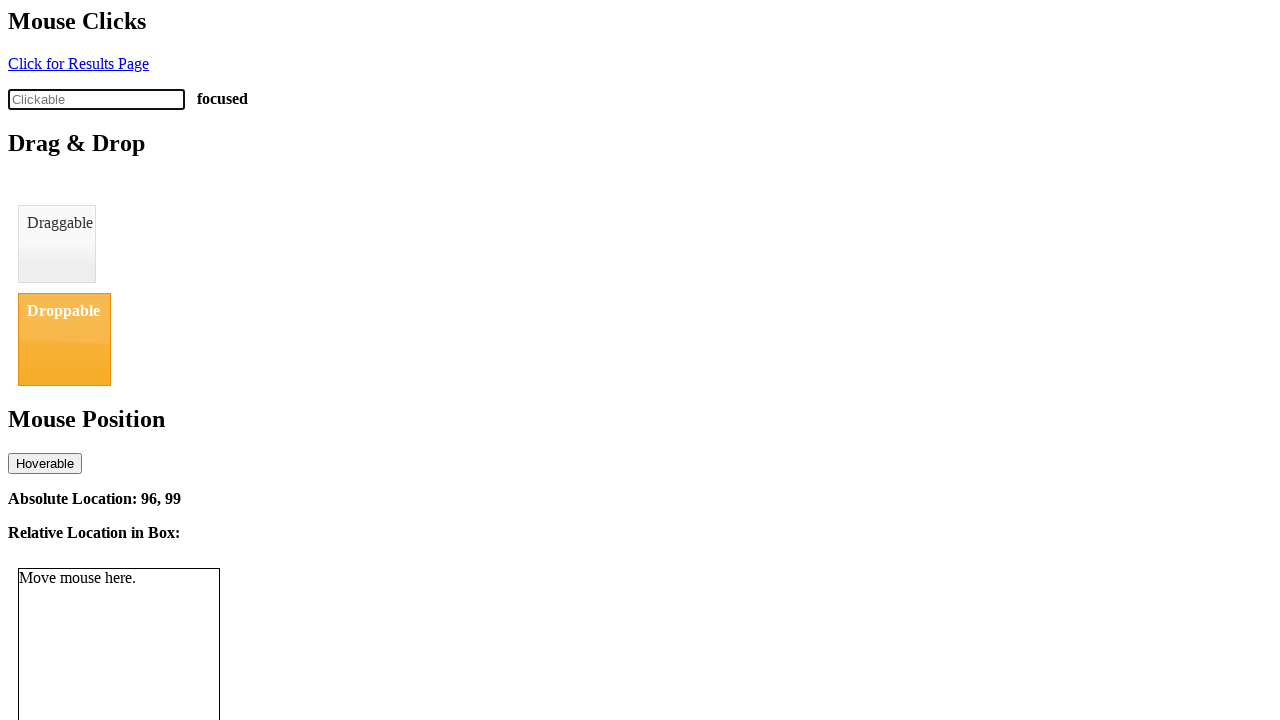

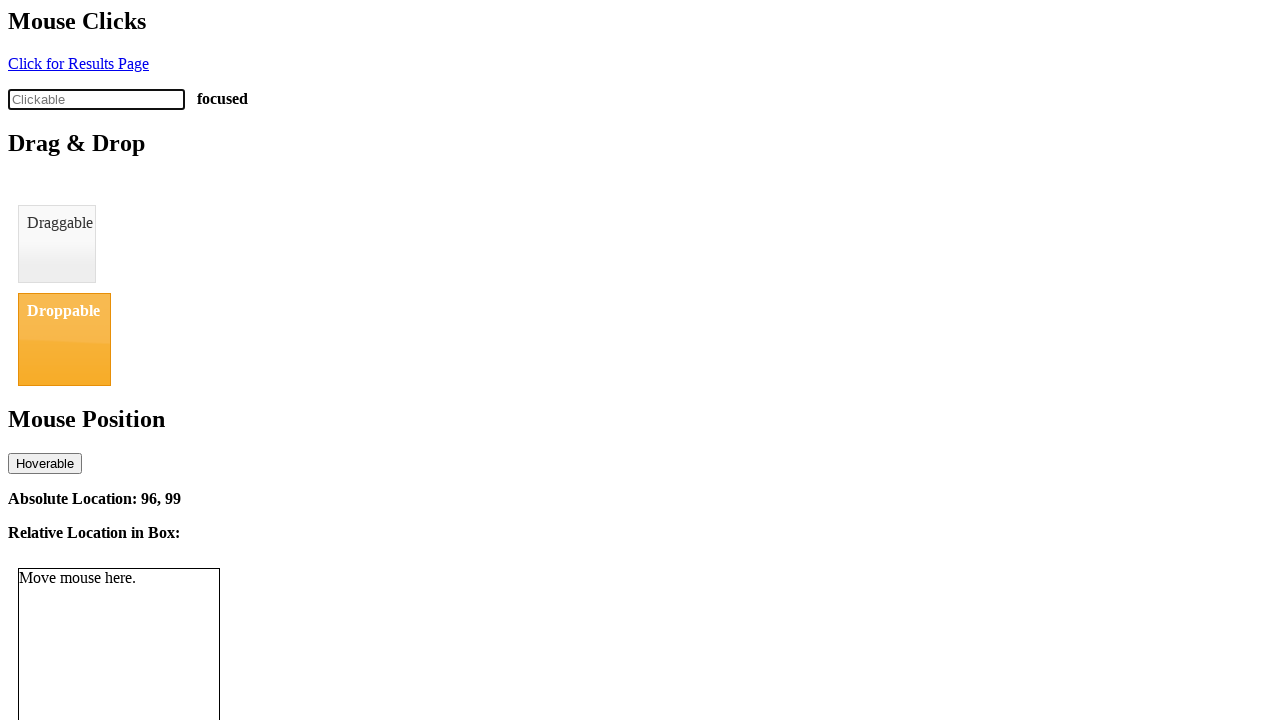